Tests dropdown selection functionality by selecting a color (Blue) from a select menu

Starting URL: https://demoqa.com/select-menu

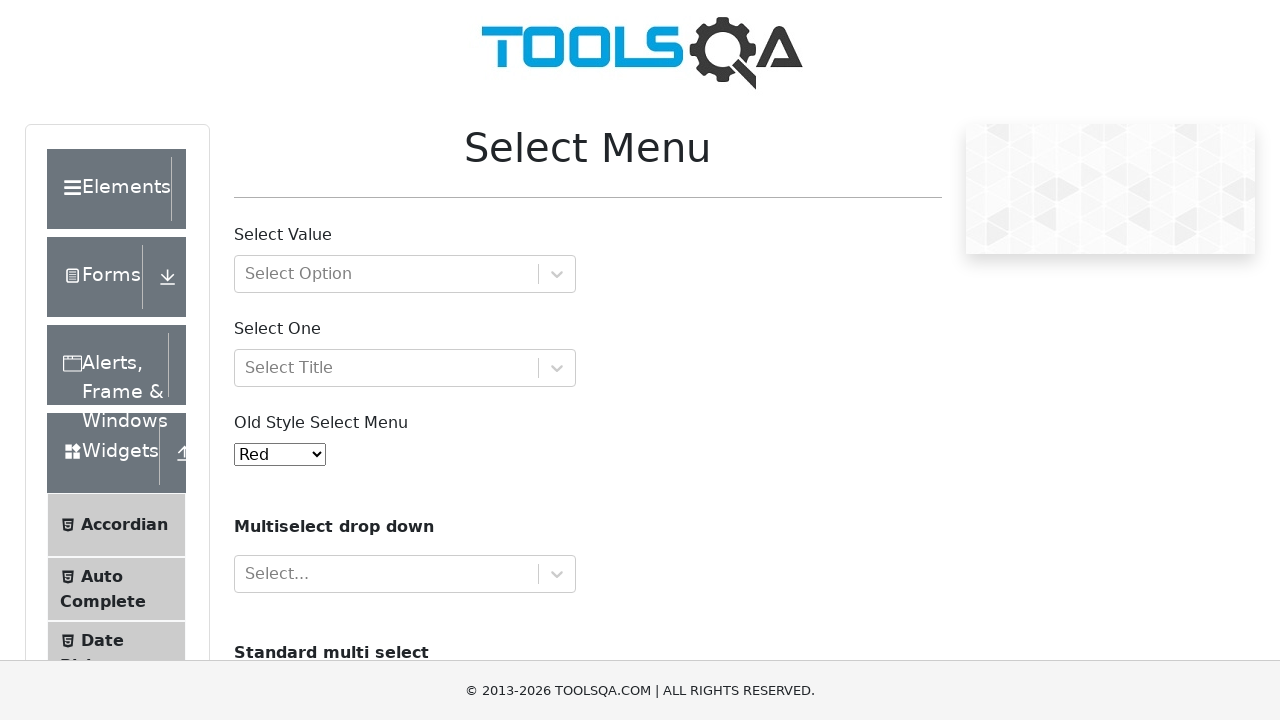

Located color select dropdown element
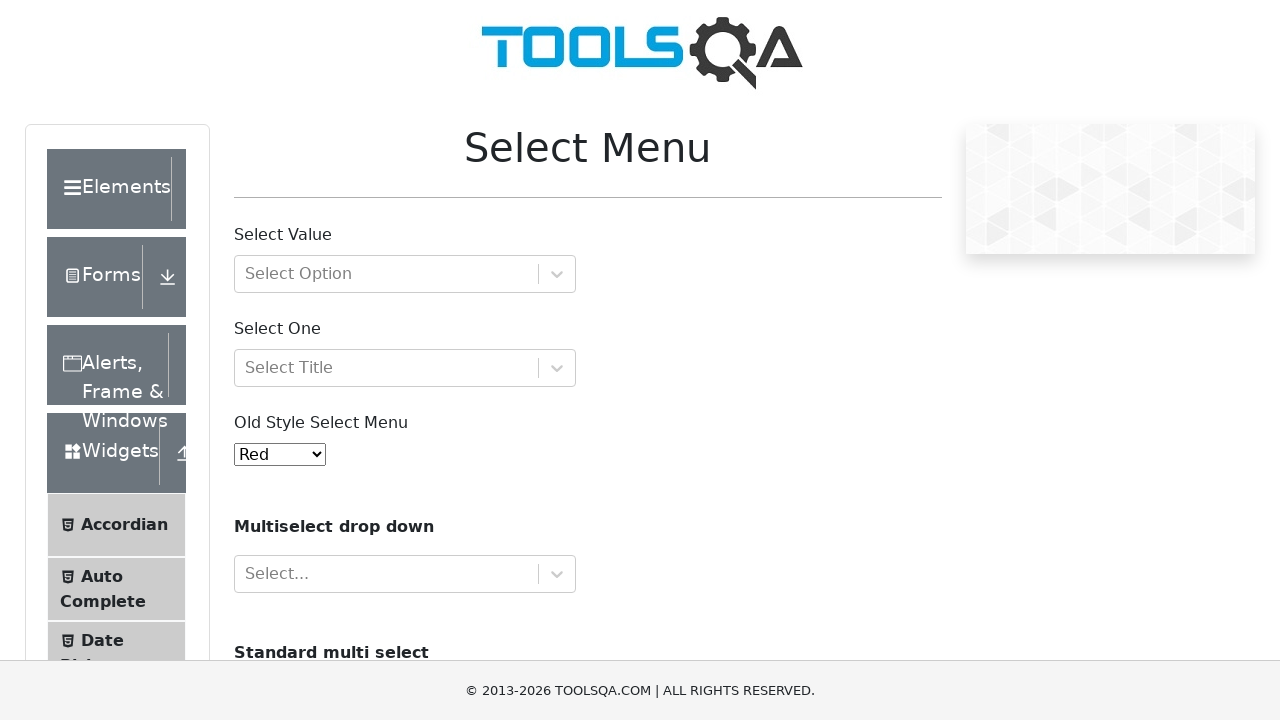

Selected 'Blue' from dropdown menu on select#oldSelectMenu
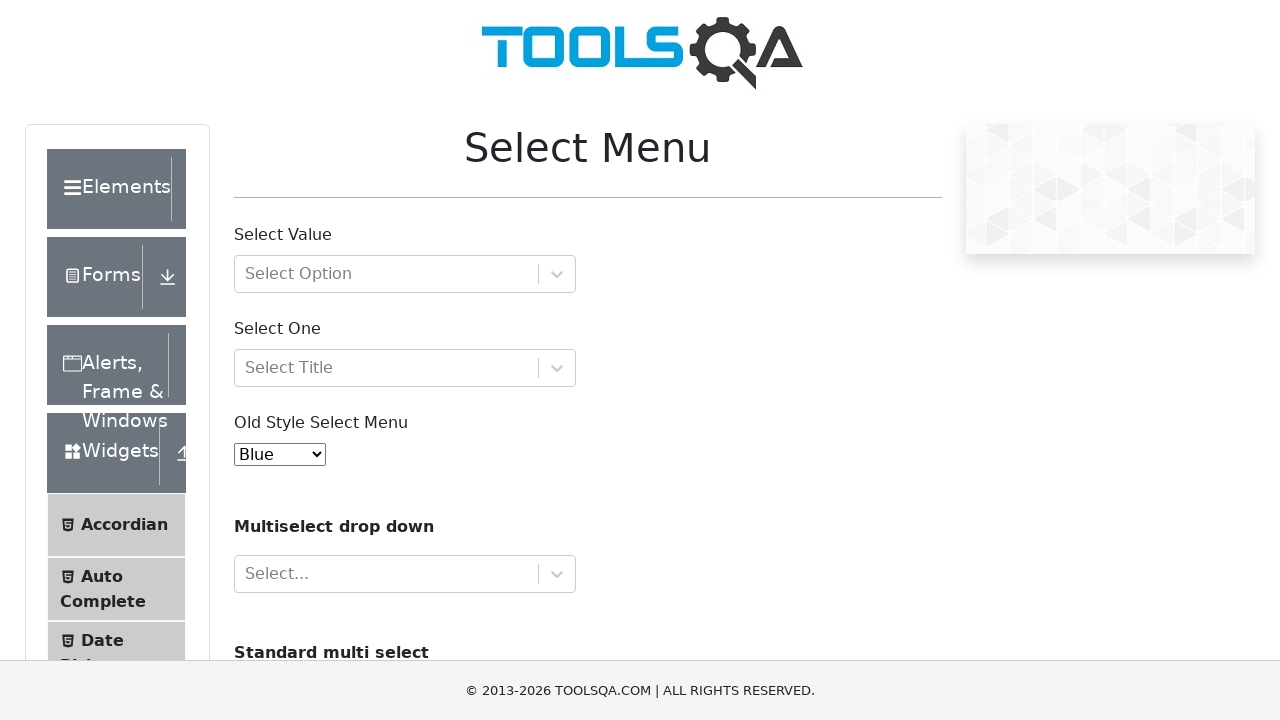

Waited for selection to be processed
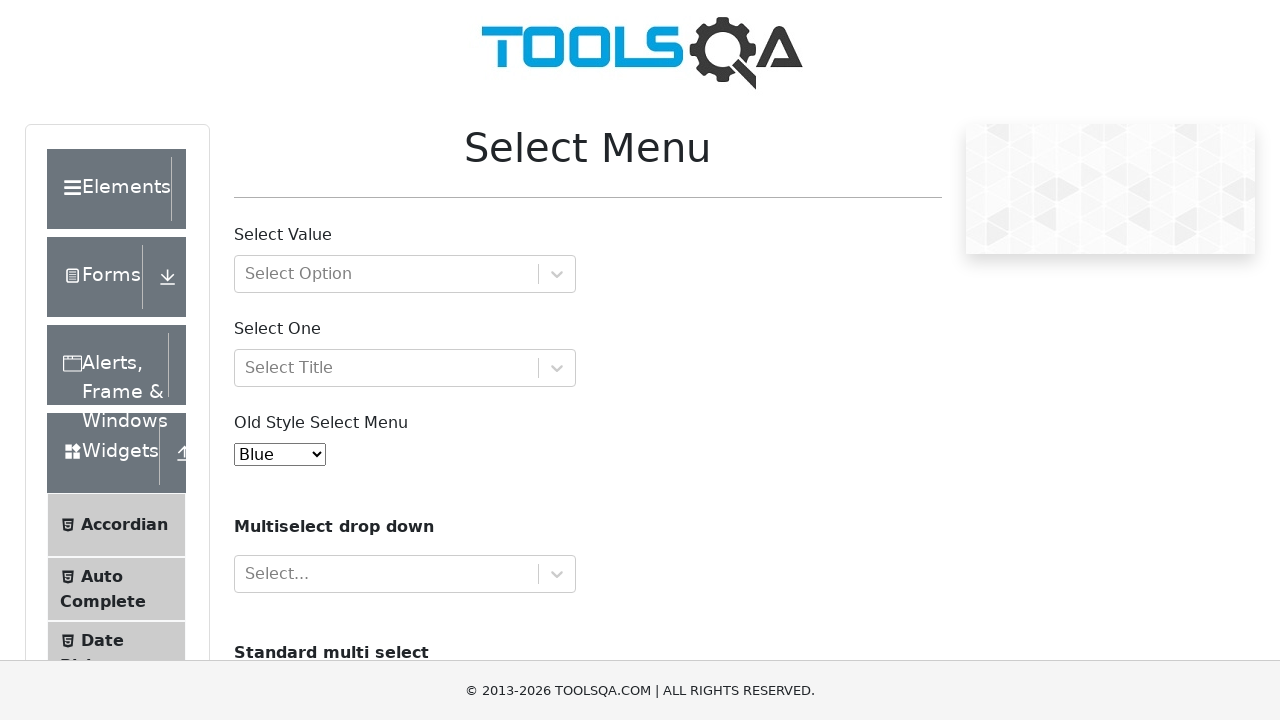

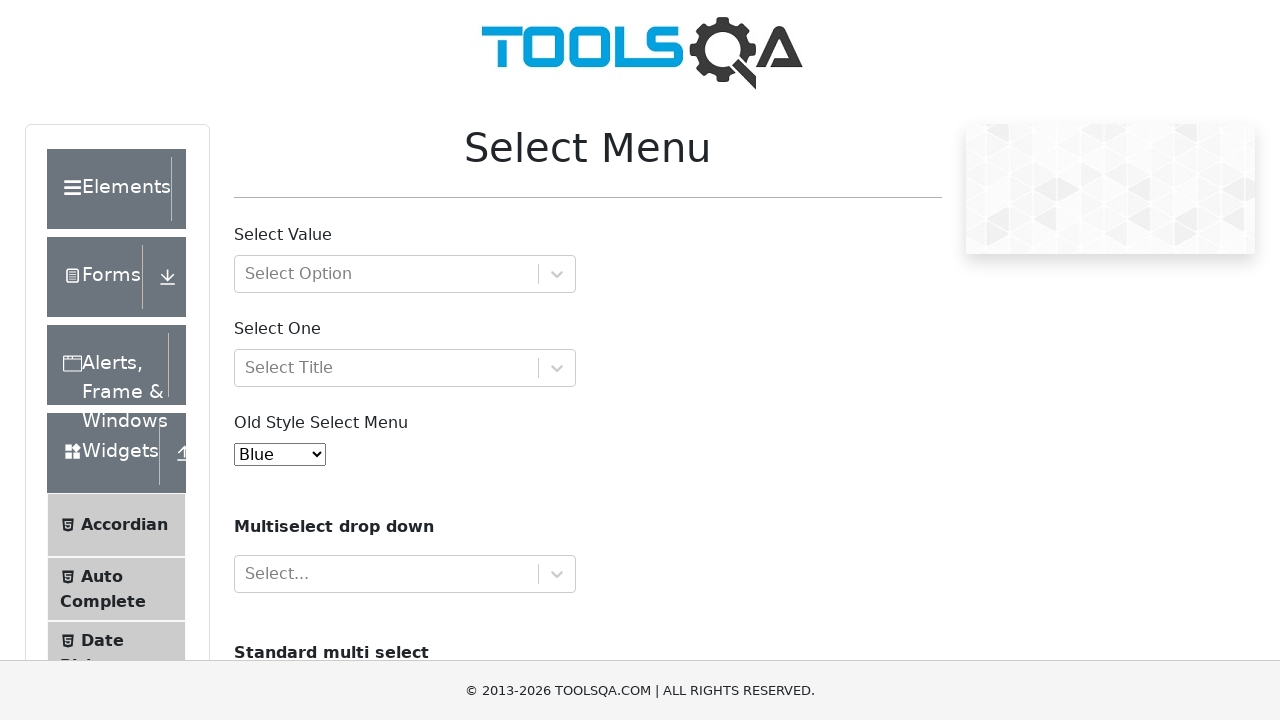